Tests filling a textarea with multi-line text on a basic form page

Starting URL: https://automationfc.github.io/basic-form/

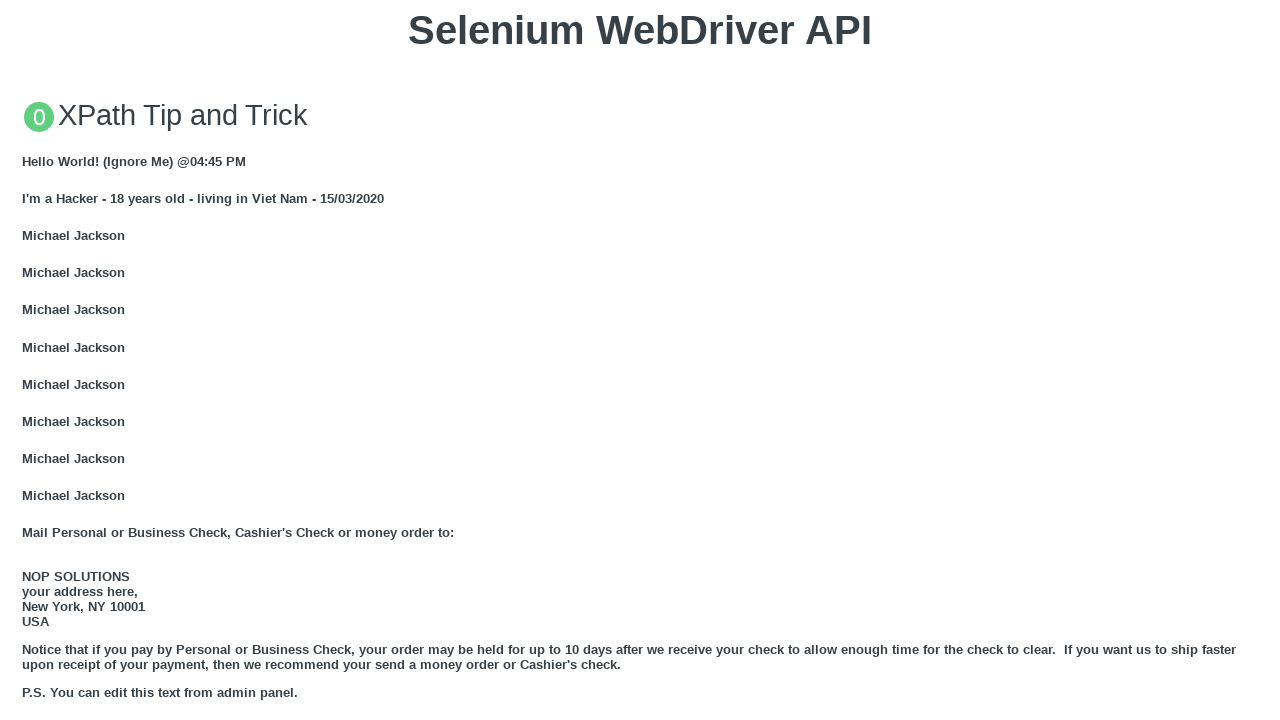

Filled education textarea with multi-line text: 'Auto\nwith\nselenium' on textarea#edu
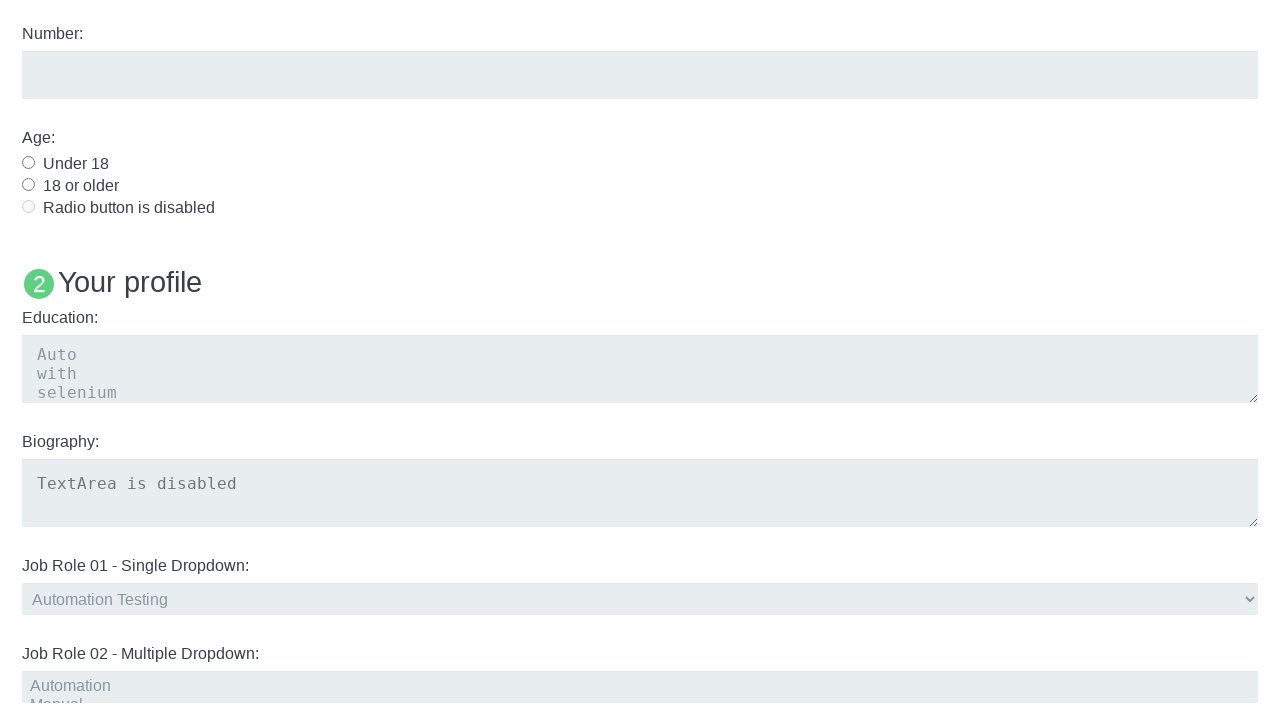

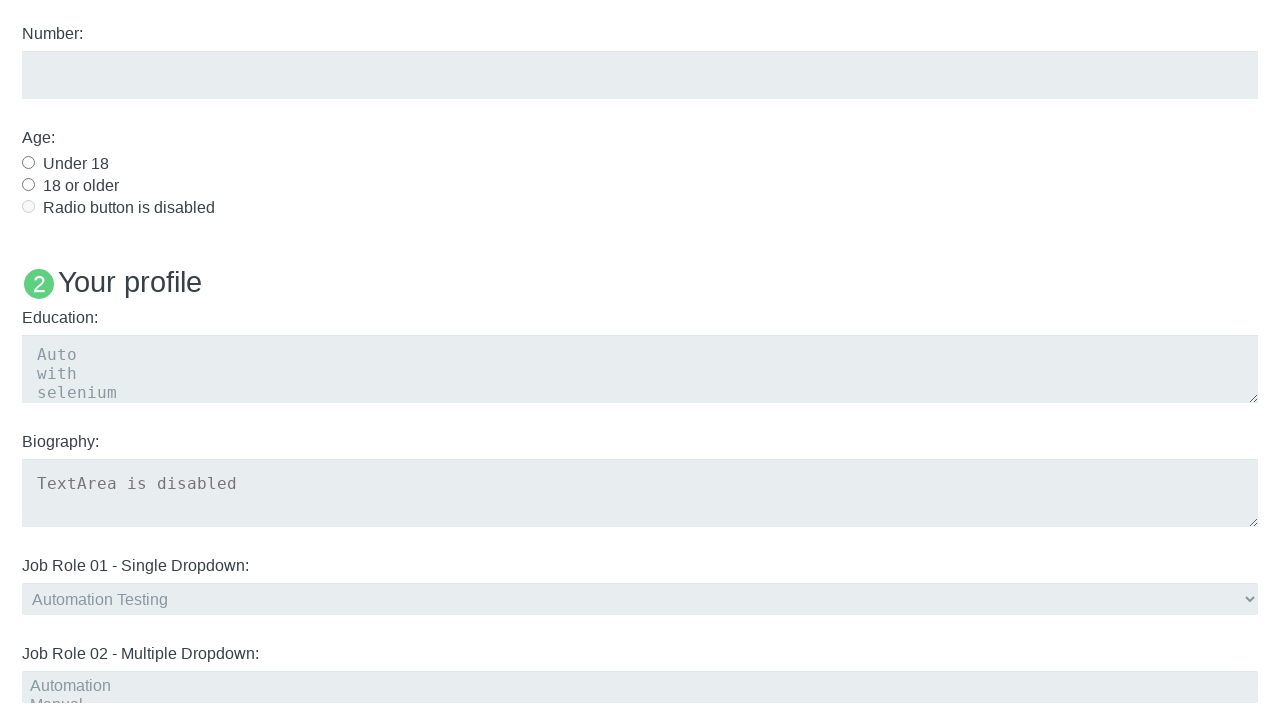